Tests navigation to the 3D Models section by clicking the corresponding menu button

Starting URL: https://3ddd.ru/

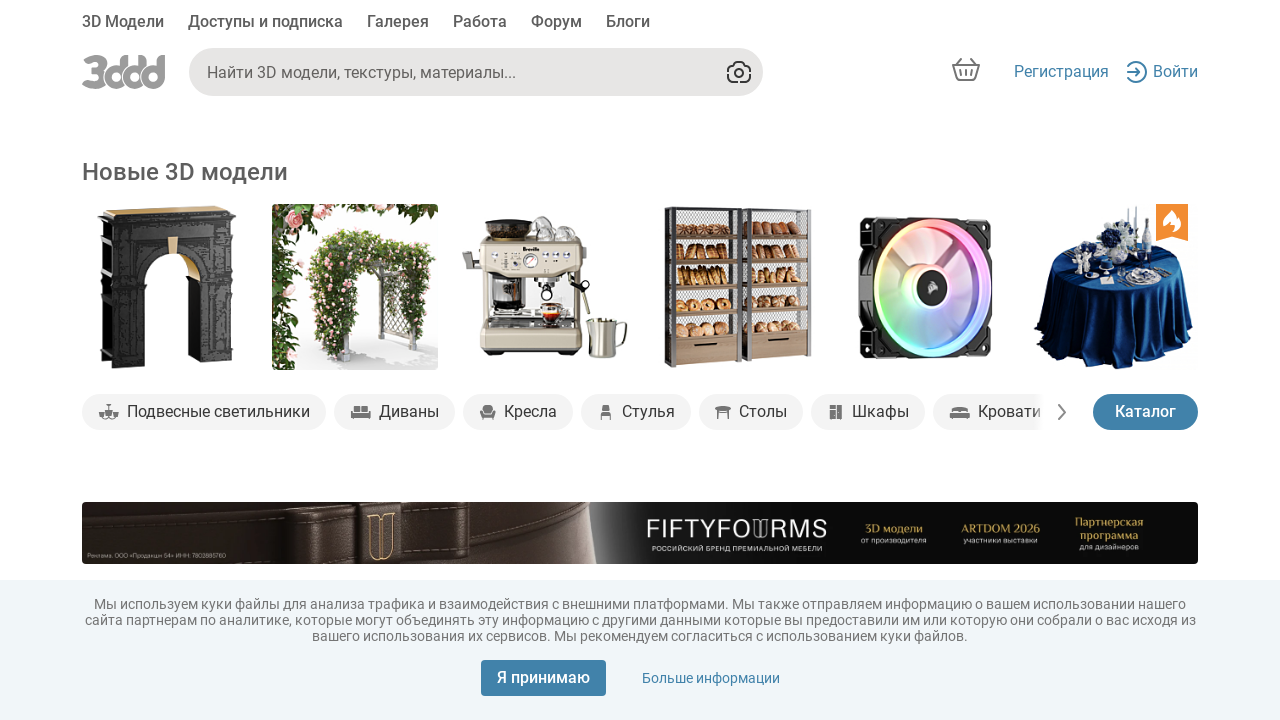

Clicked on '3D Модели' (3D Models) menu button at (123, 24) on xpath=//*[text()='3D Модели']
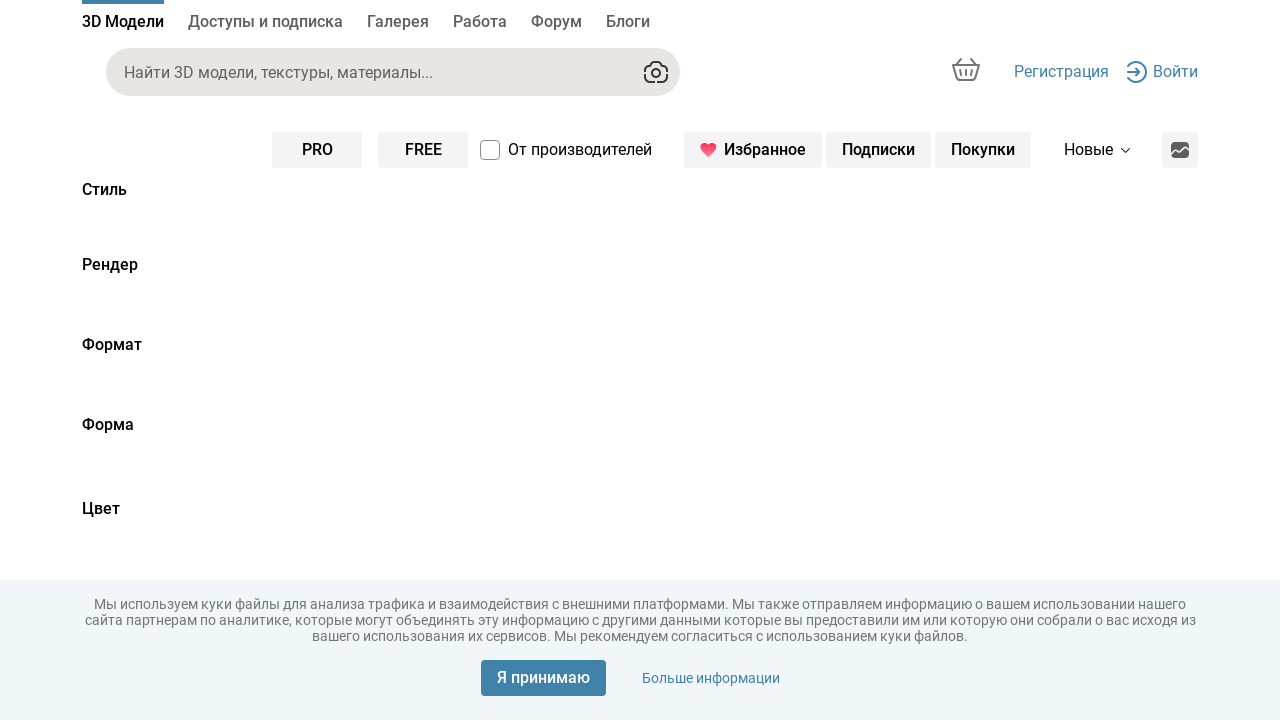

Successfully navigated to 3D Models section at https://3ddd.ru/3dmodels
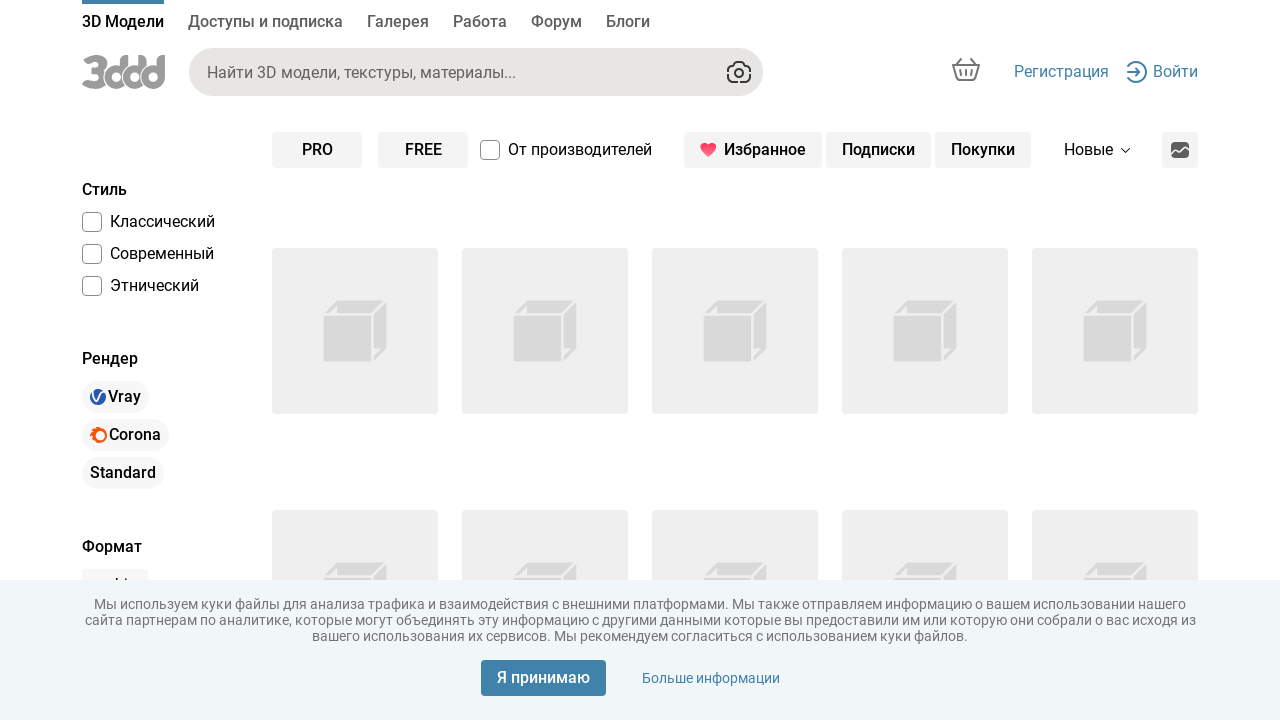

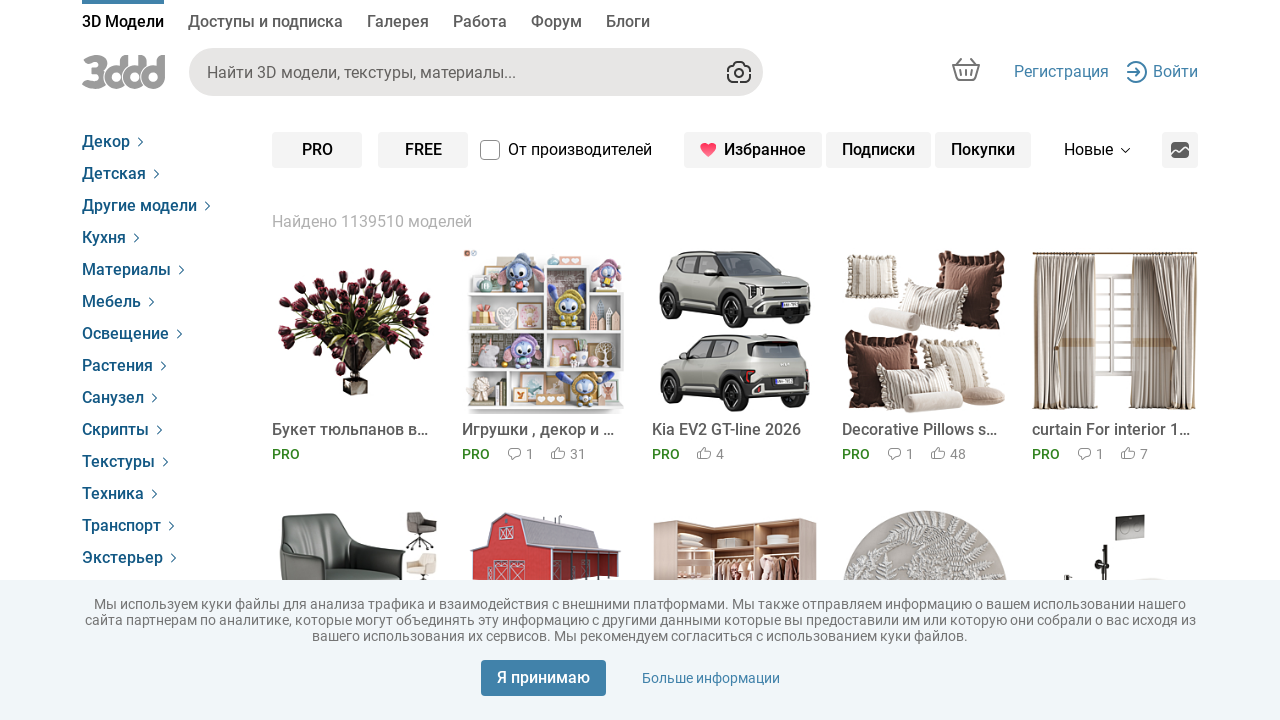